Tests JavaScript prompt alert handling by clicking a button to trigger a prompt, entering text into the prompt, accepting it, and verifying the result is displayed on the page.

Starting URL: https://training-support.net/webelements/alerts

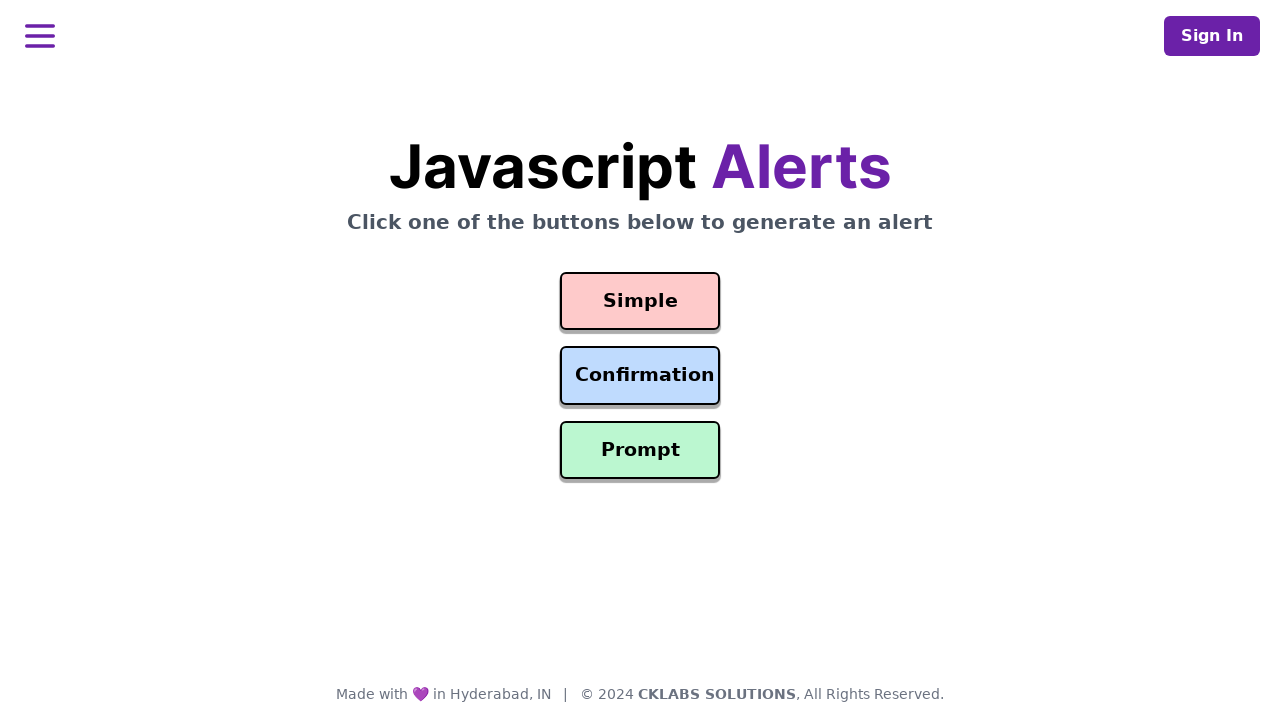

Clicked prompt button to trigger alert at (640, 450) on #prompt
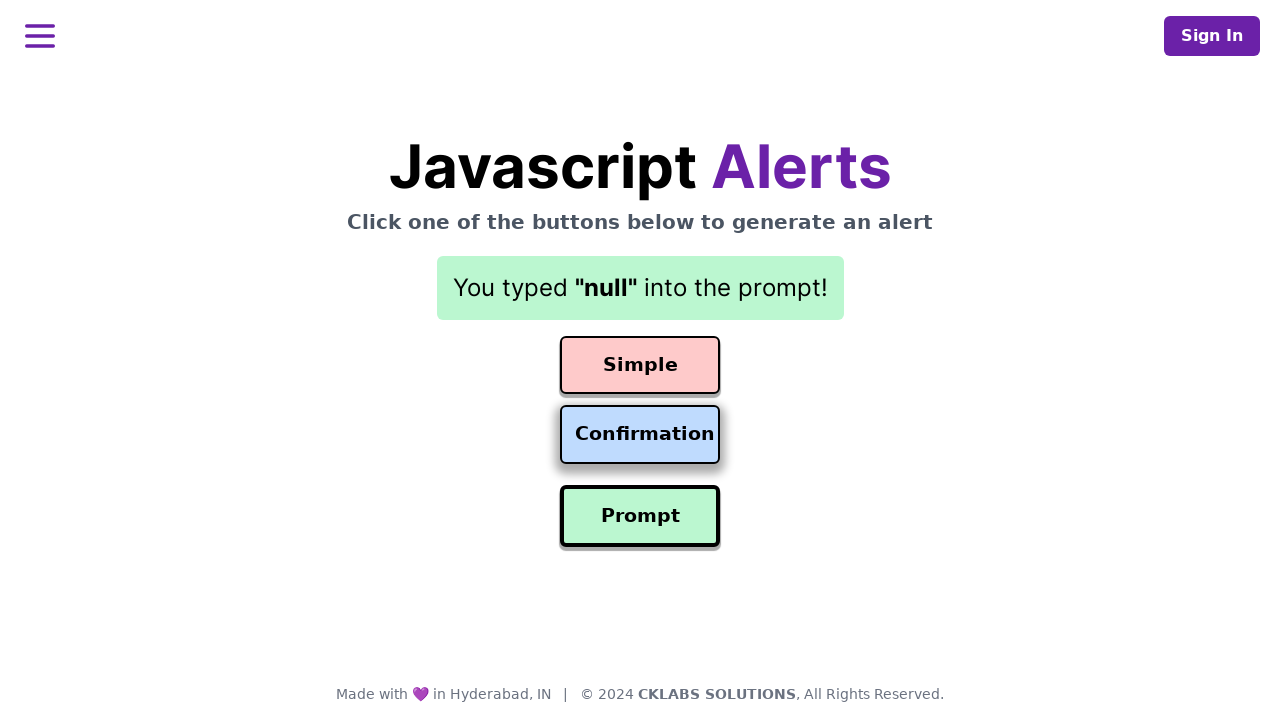

Set up dialog handler to accept prompt with text 'Awesome!'
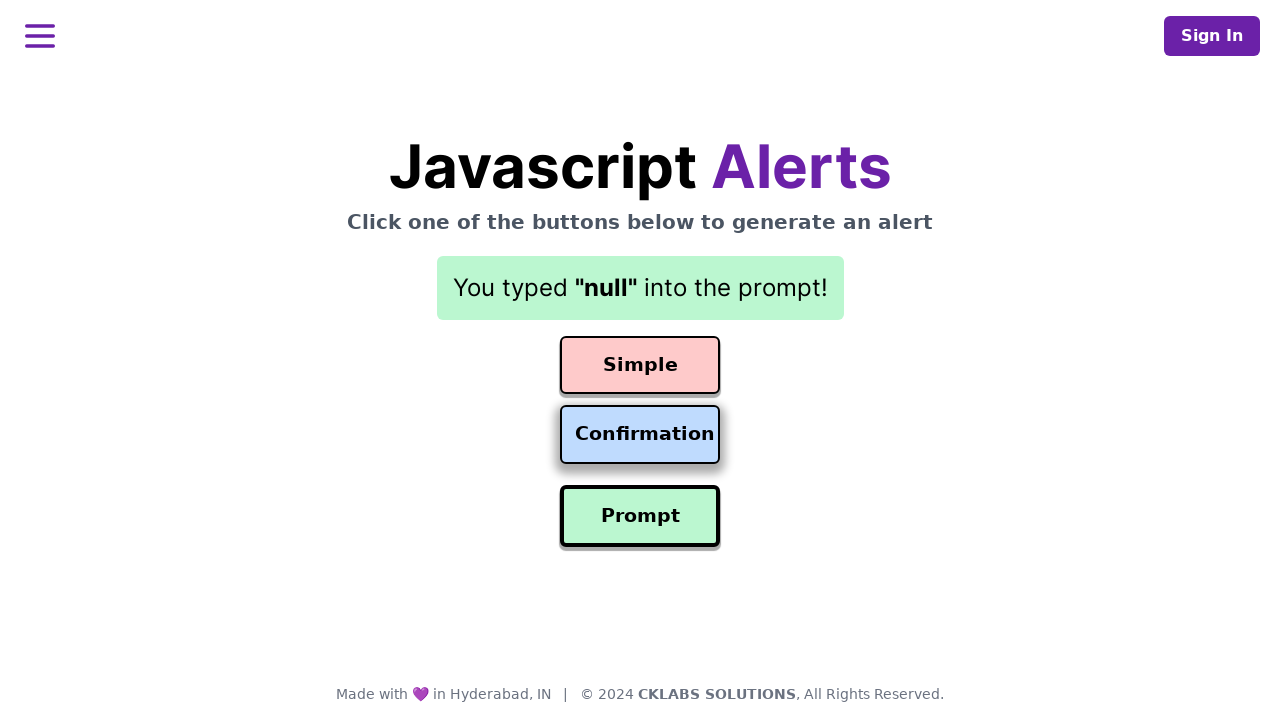

Re-clicked prompt button to trigger alert with handler ready at (640, 516) on #prompt
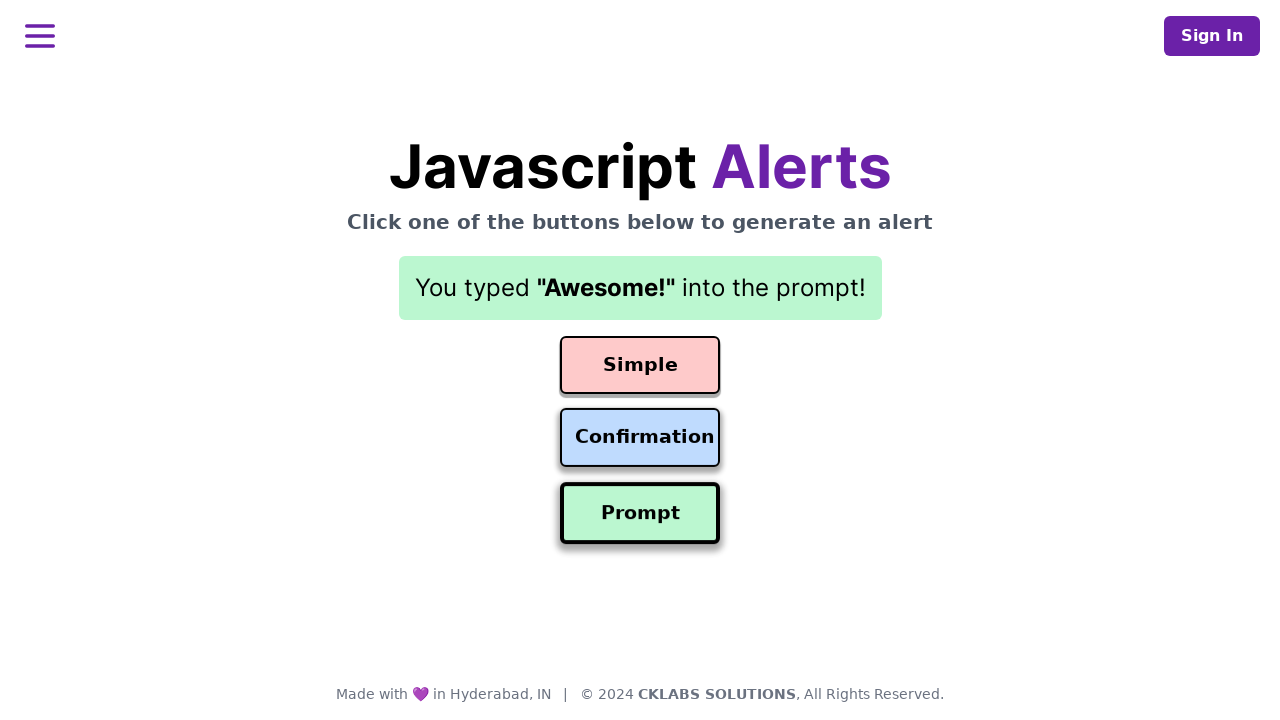

Result element loaded and displayed on page
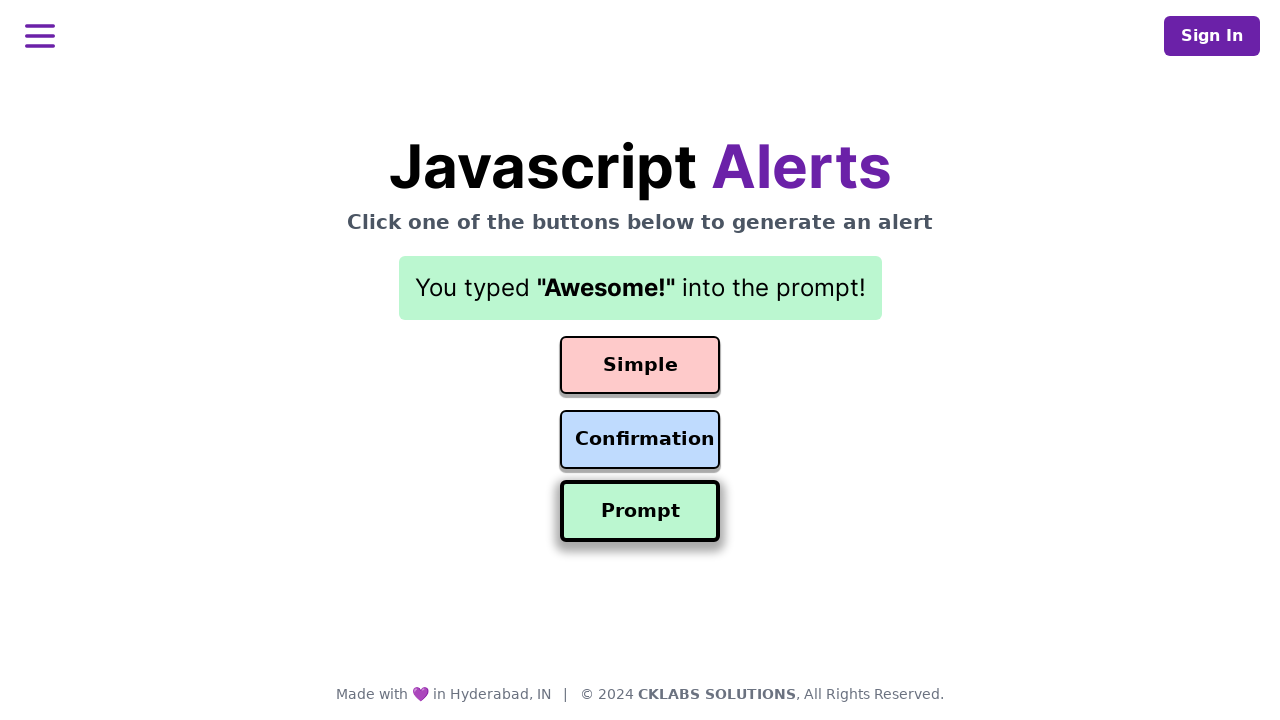

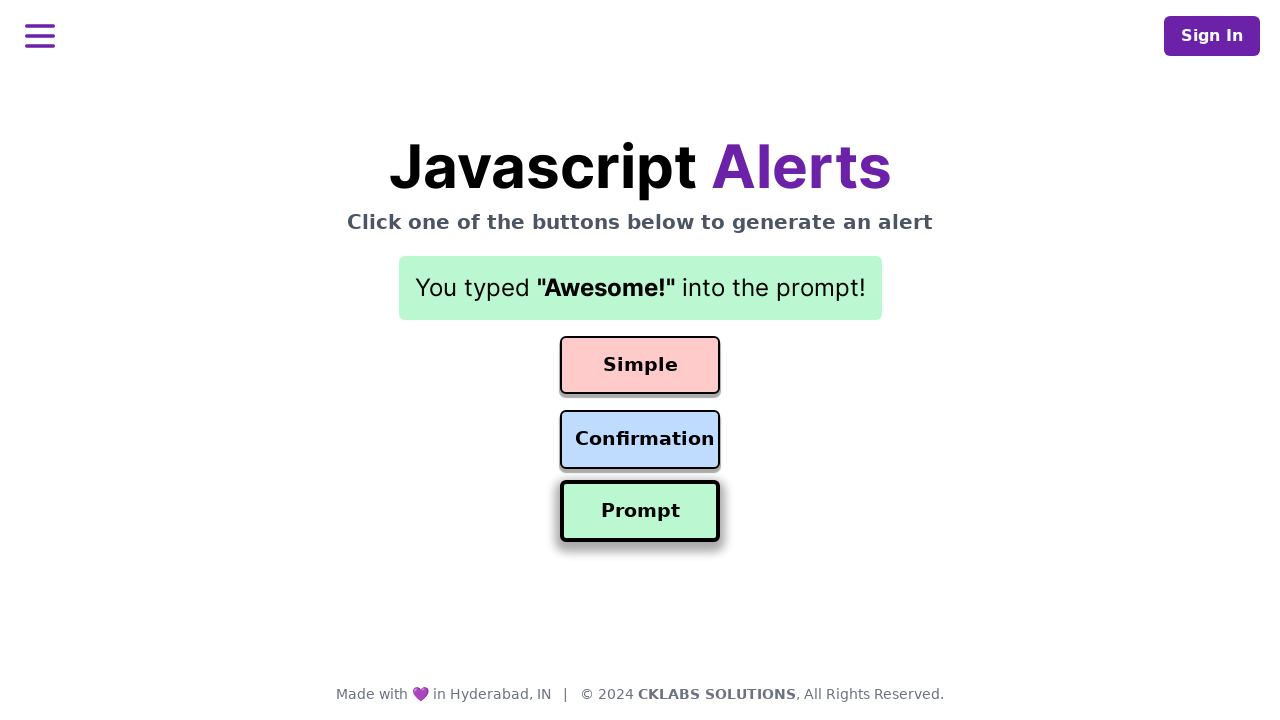